Navigates to a W3C checkbox example page and checks all unchecked checkboxes by iterating through them and clicking those with aria-checked="false"

Starting URL: https://www.w3.org/TR/2019/NOTE-wai-aria-practices-1.1-20190814/examples/checkbox/checkbox-1/checkbox-1.html

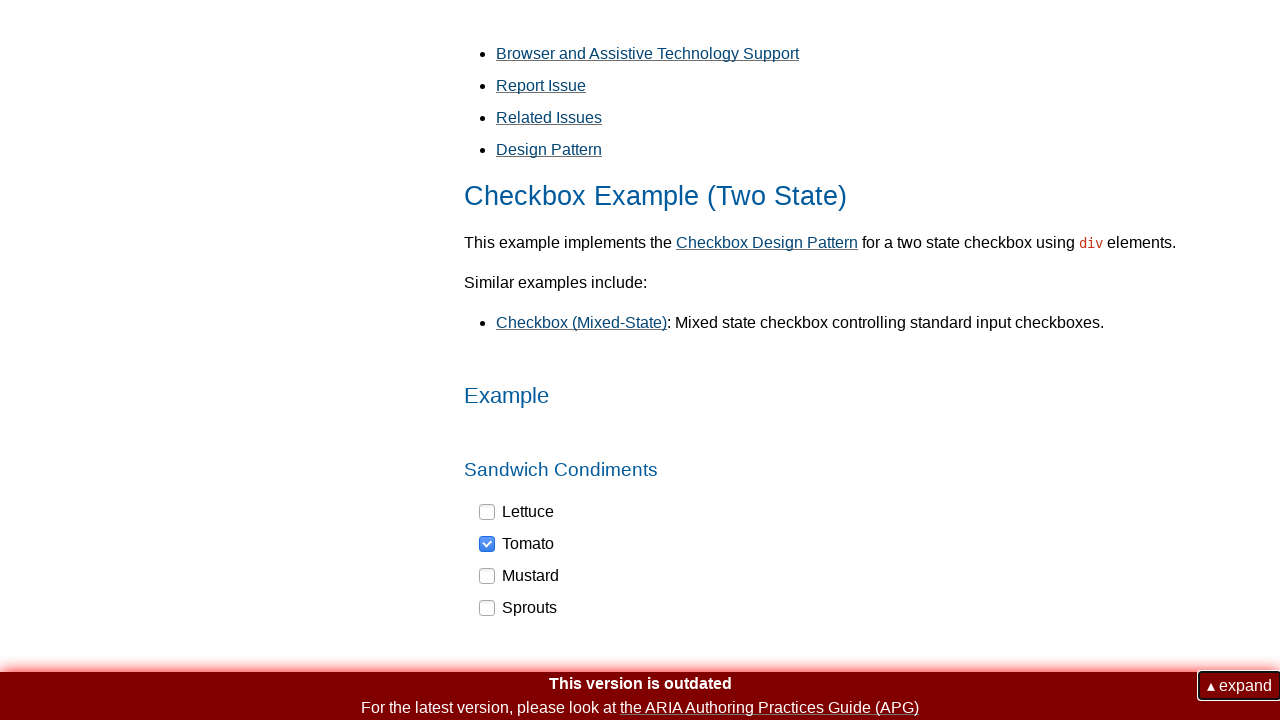

Navigated to W3C checkbox example page
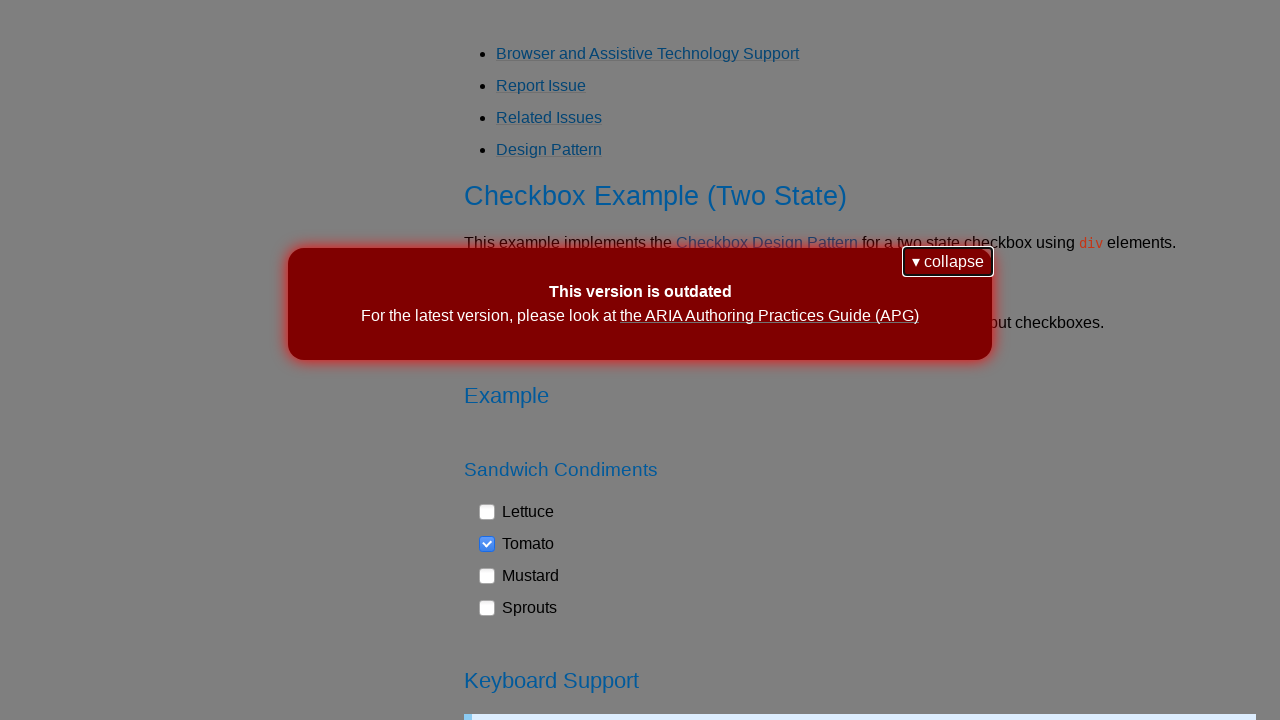

Located all checkbox elements on the page
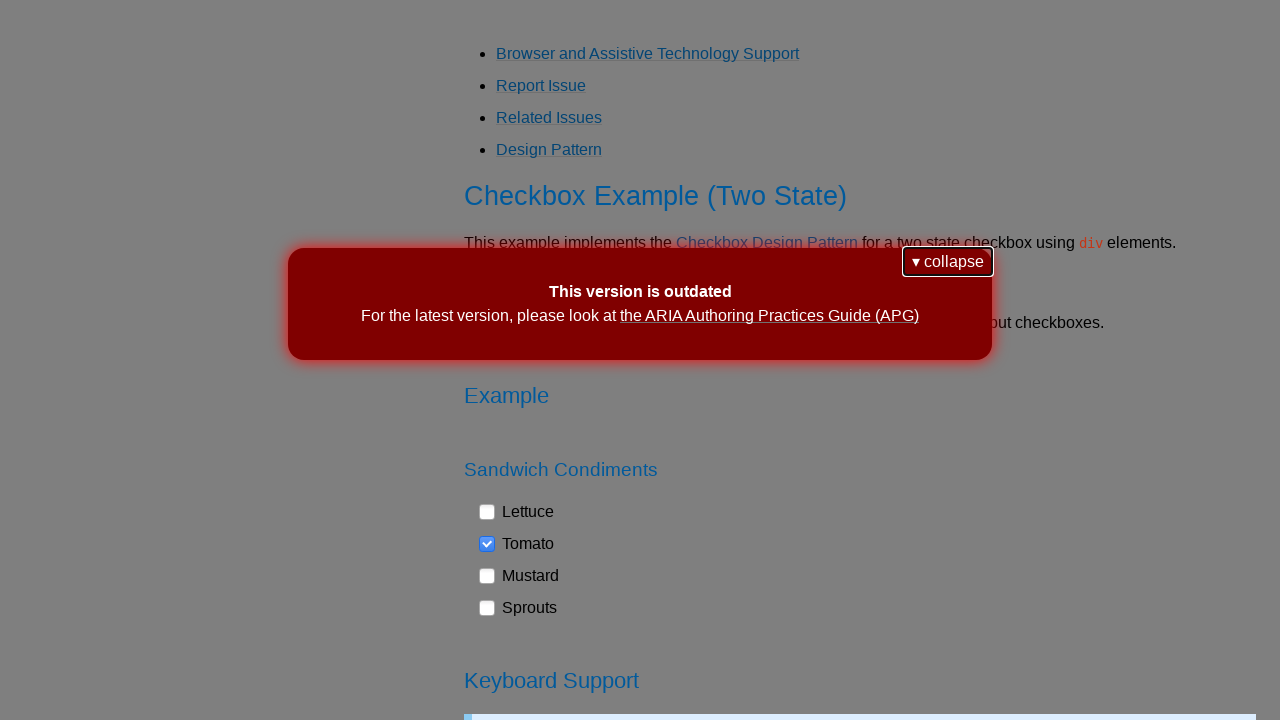

Found an unchecked checkbox
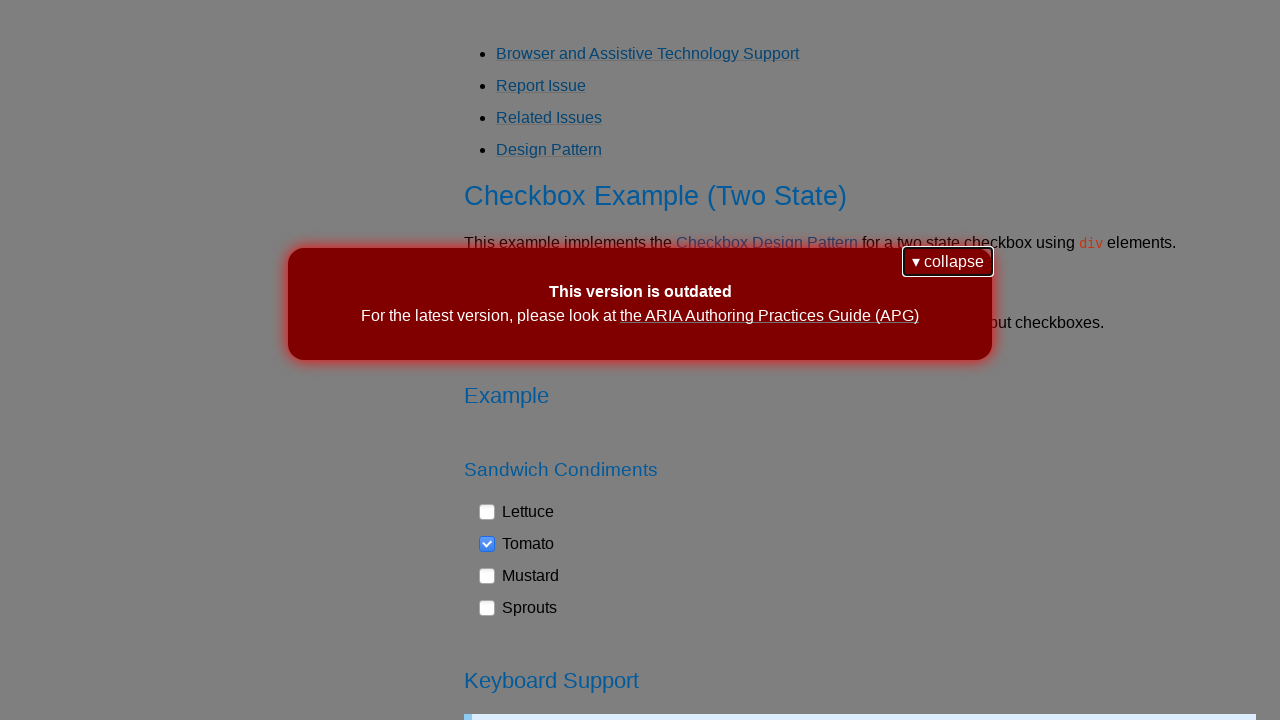

Clicked unchecked checkbox to check it at (517, 512) on div[role='checkbox'] >> nth=0
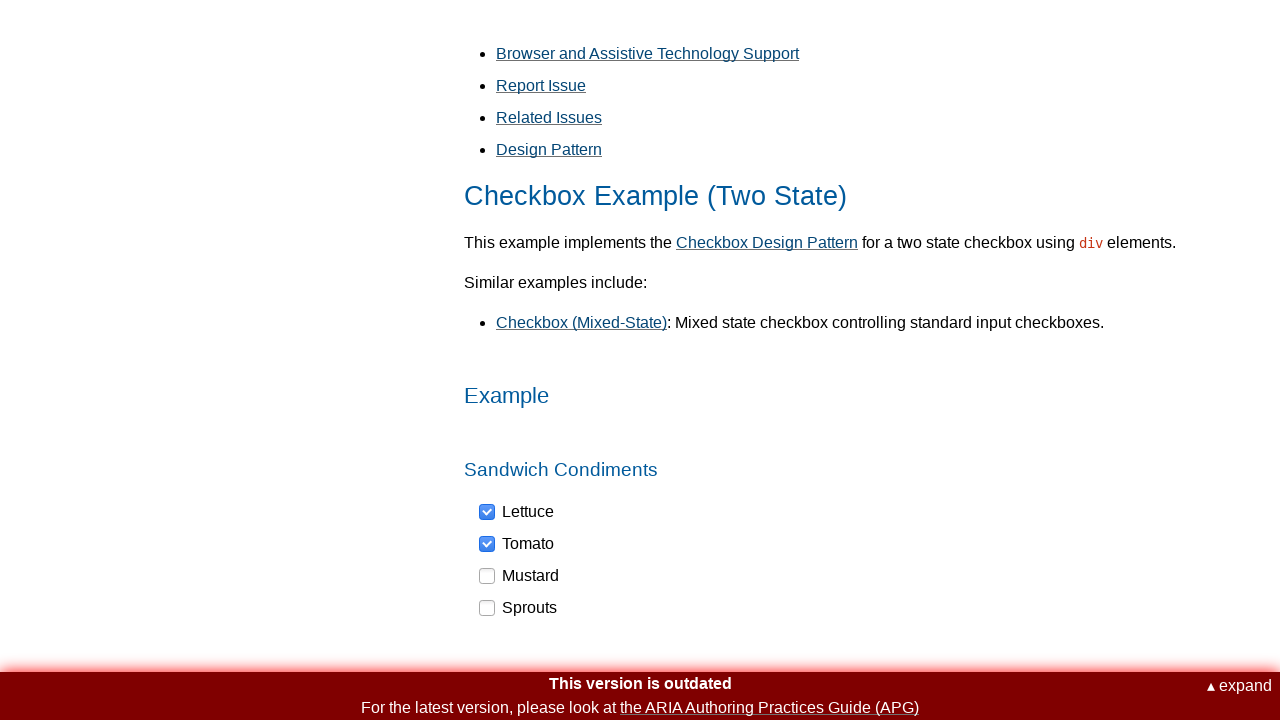

Found an unchecked checkbox
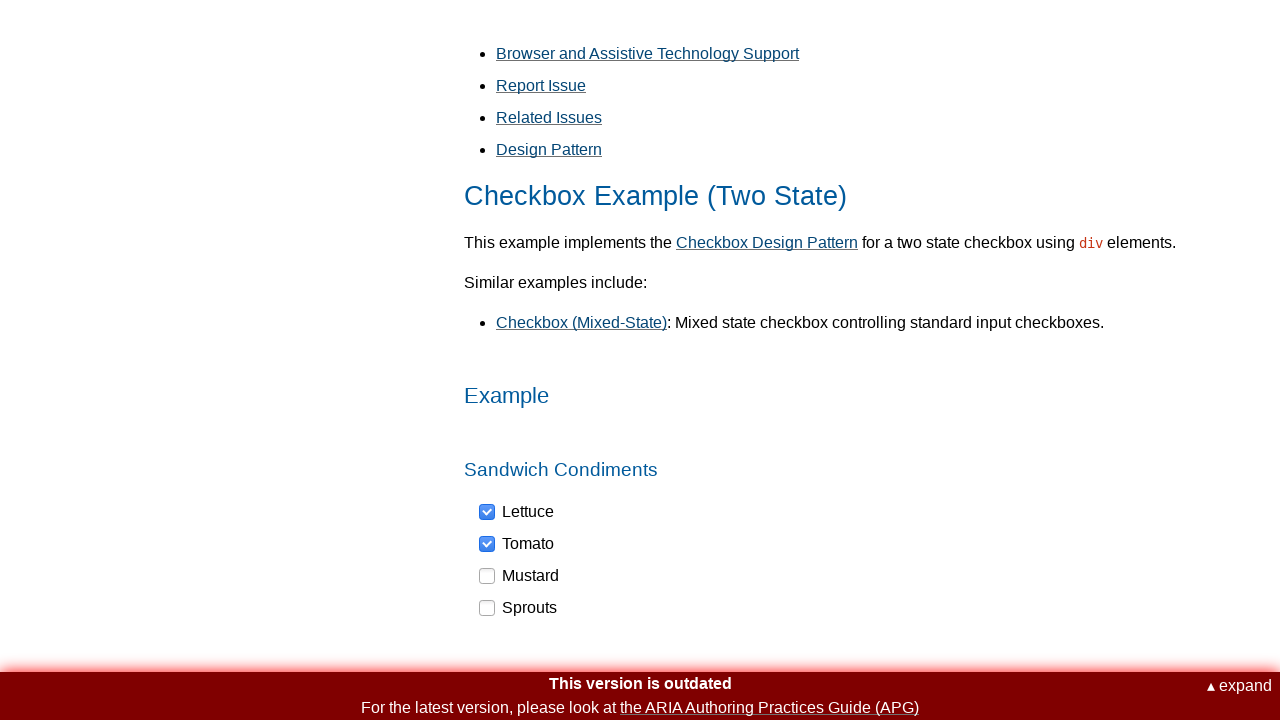

Clicked unchecked checkbox to check it at (520, 576) on div[role='checkbox'] >> nth=2
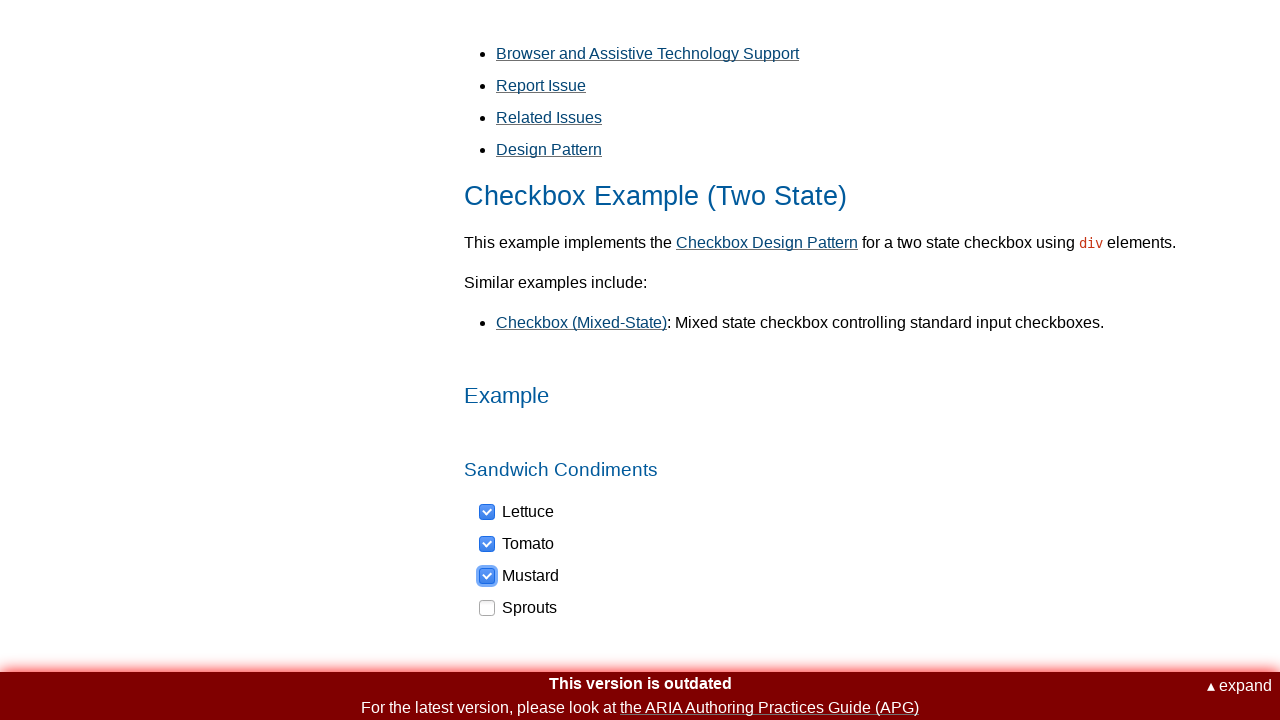

Found an unchecked checkbox
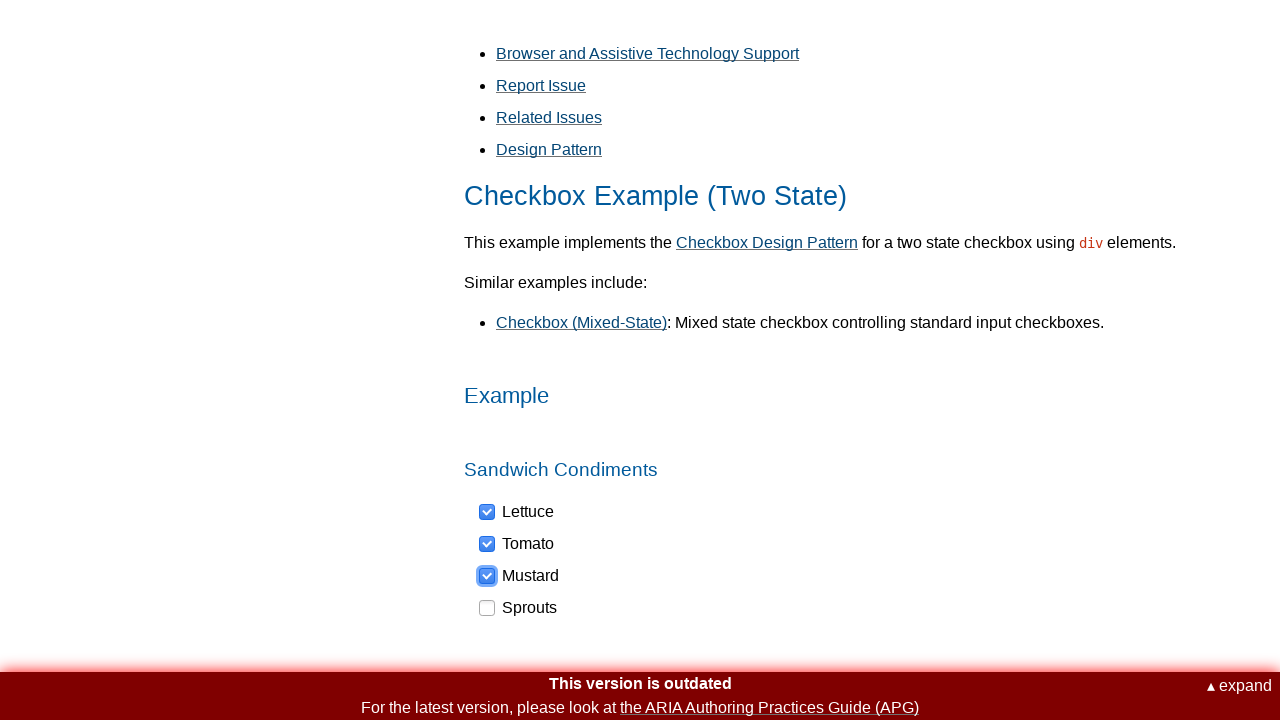

Clicked unchecked checkbox to check it at (519, 608) on div[role='checkbox'] >> nth=3
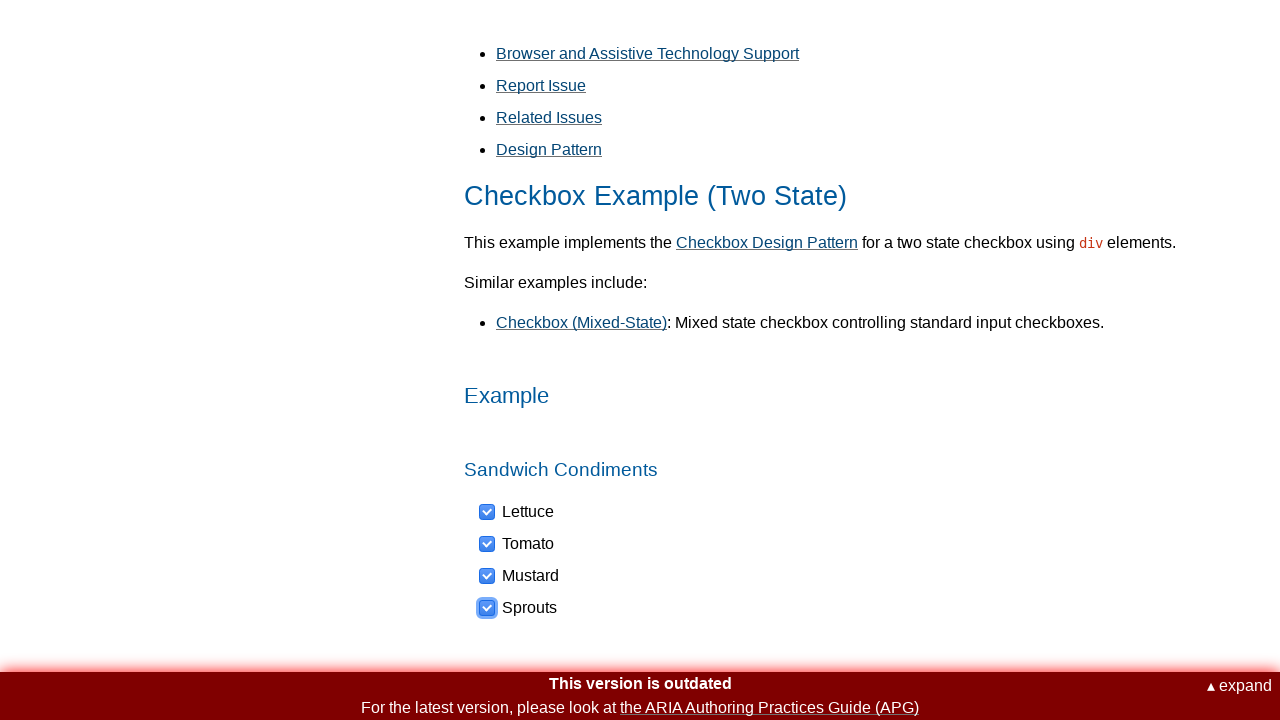

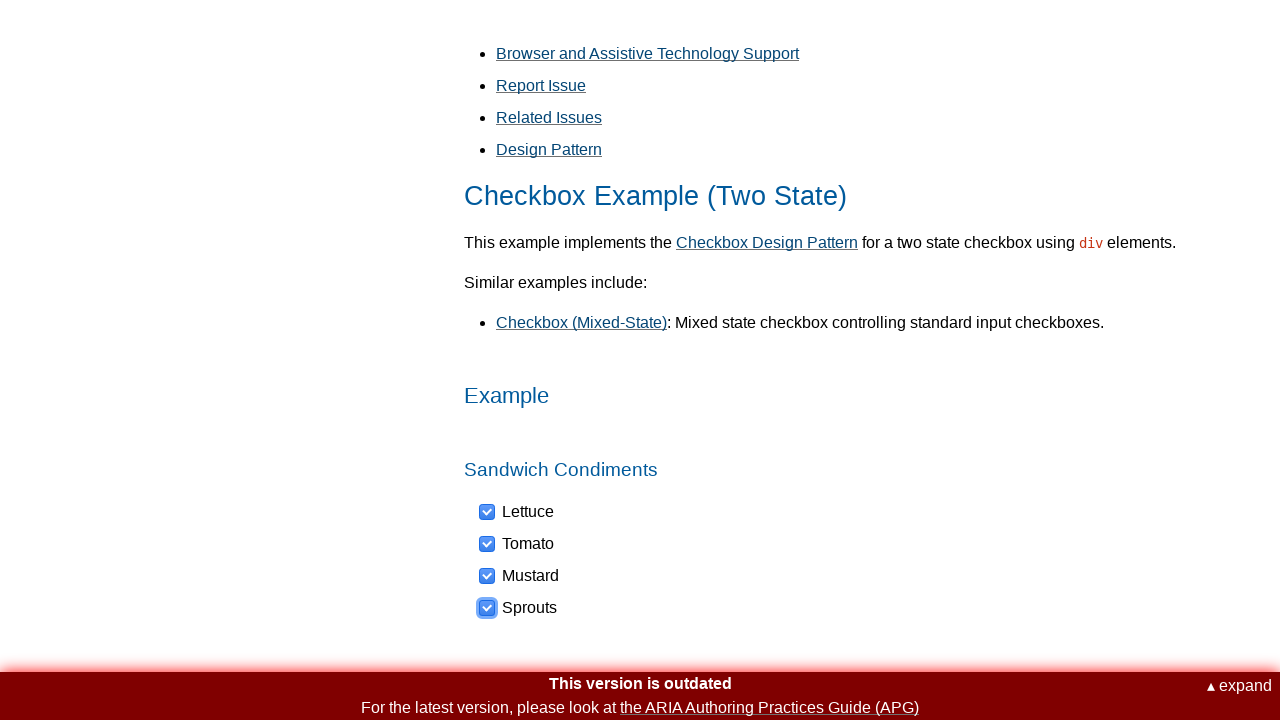